Navigates to the Internships page by hovering over Student Services in the navigation bar and clicking on Internships link, then verifies the URL.

Starting URL: https://www.np.edu.sg

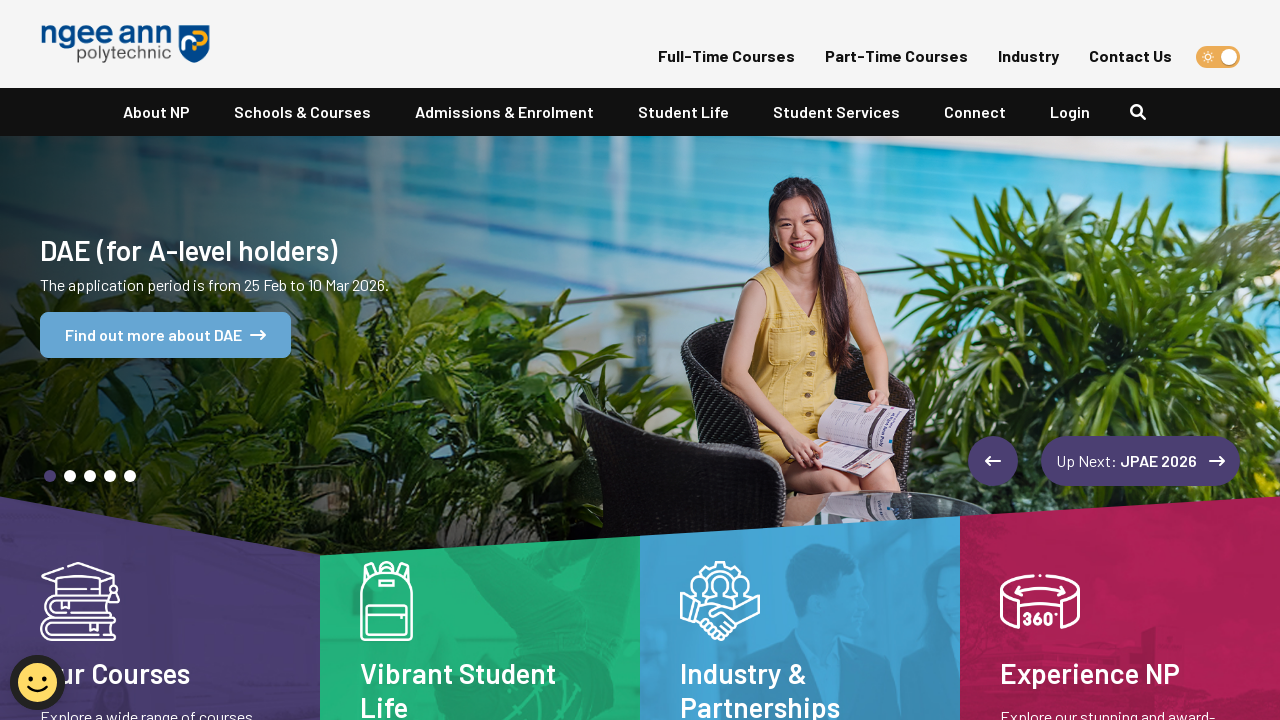

Hovered over Student Services in navigation bar at (836, 112) on xpath=//a[text()='Student Services']
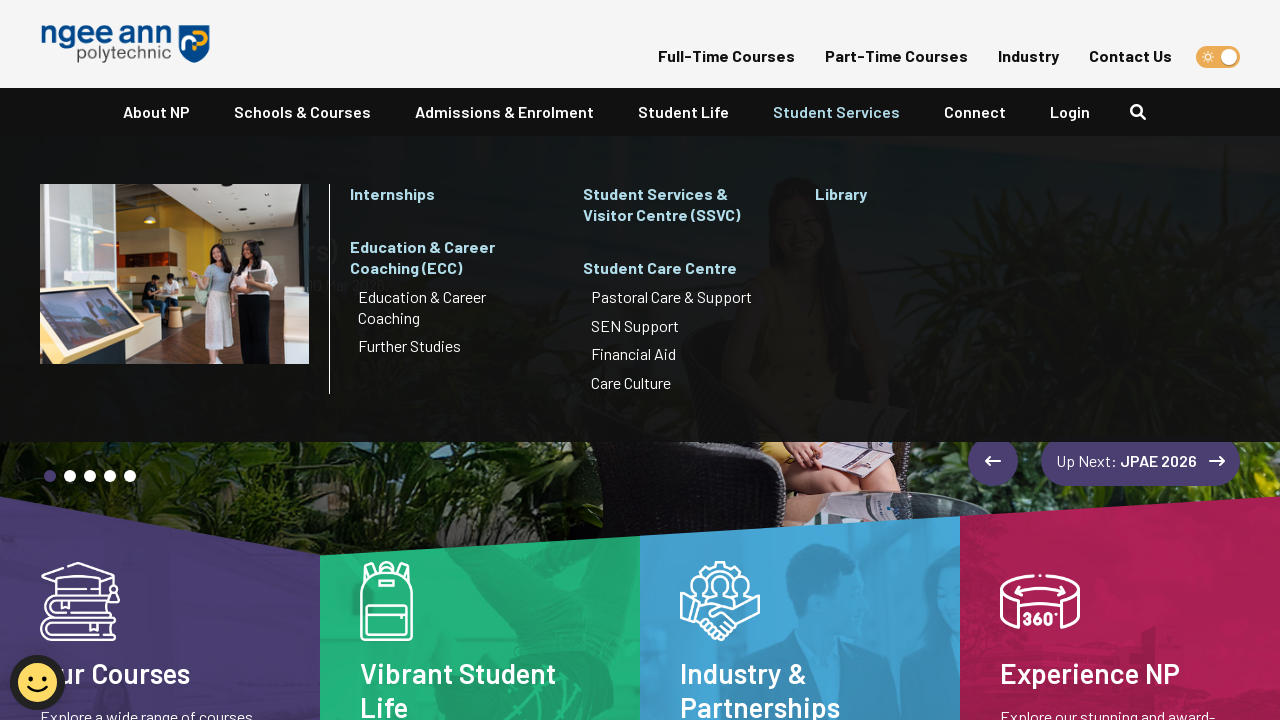

Clicked on Internships link at (446, 195) on xpath=//a[text()='Internships']
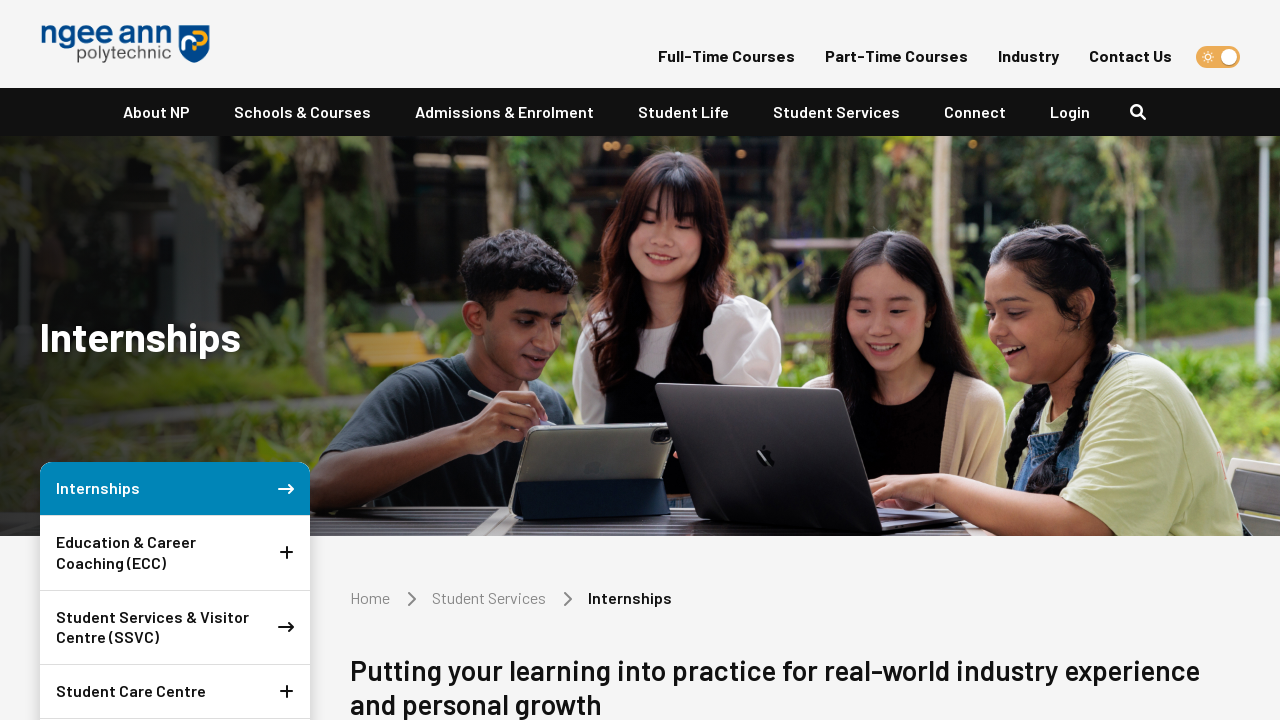

Successfully navigated to Internships page and URL verified
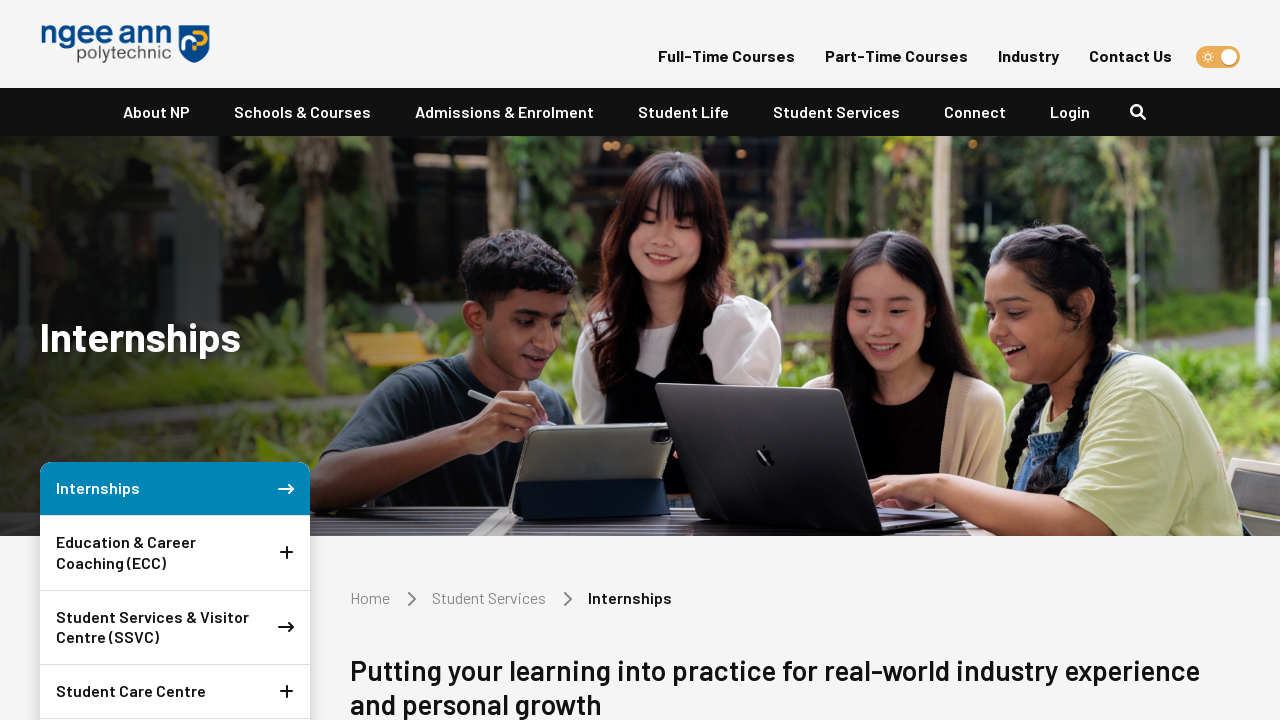

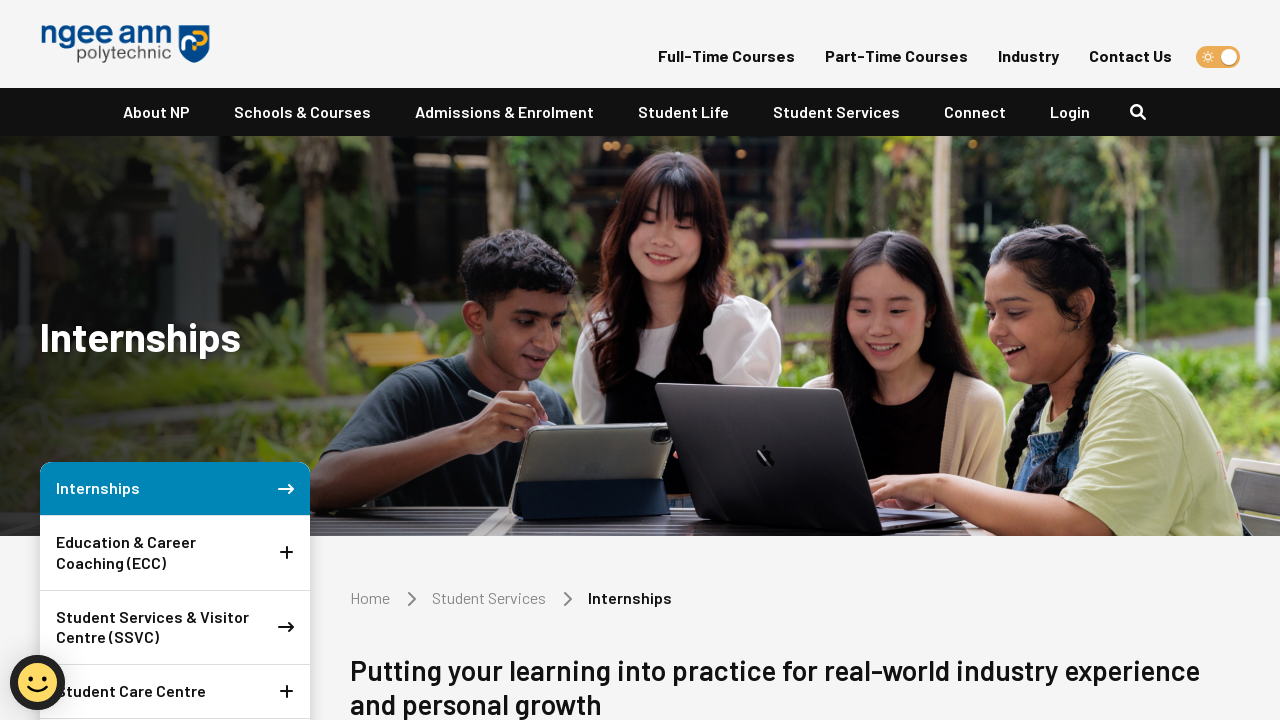